Tests checkbox functionality by navigating to a checkboxes page, finding all checkboxes, and verifying that the second checkbox is checked while the first is unchecked.

Starting URL: http://the-internet.herokuapp.com/checkboxes

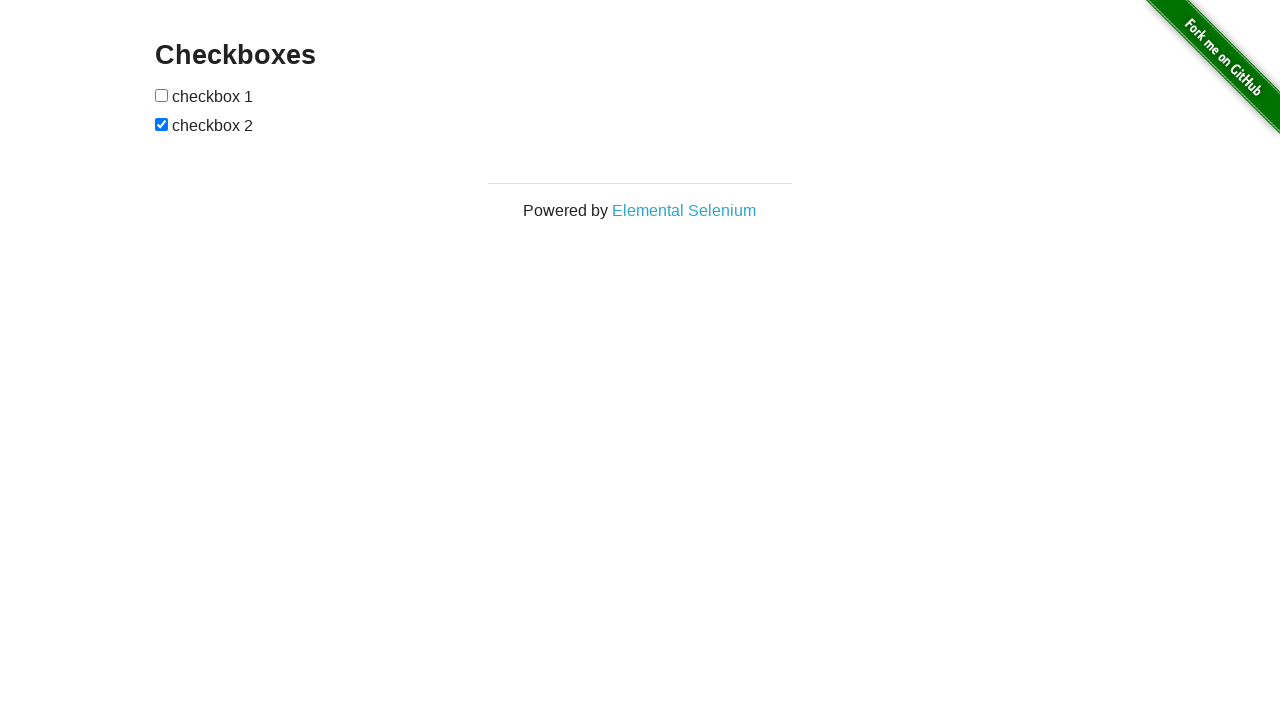

Waited for checkboxes to be present on the page
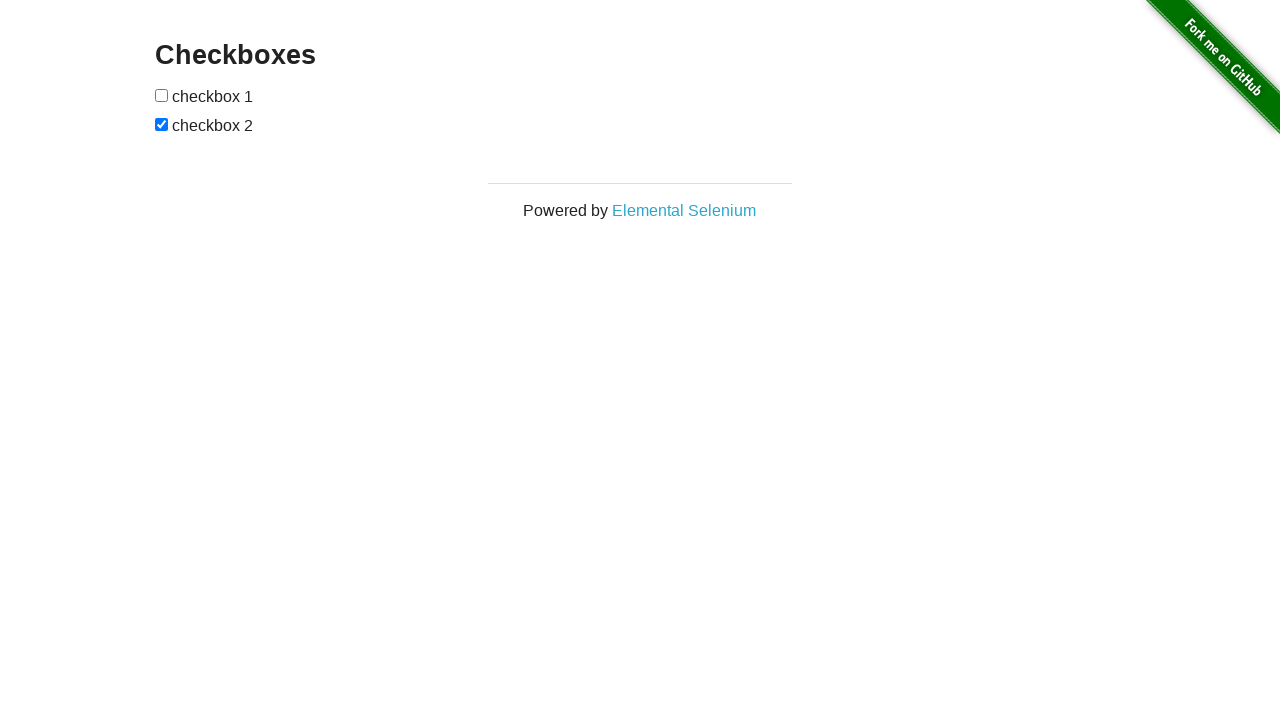

Located all checkboxes on the page
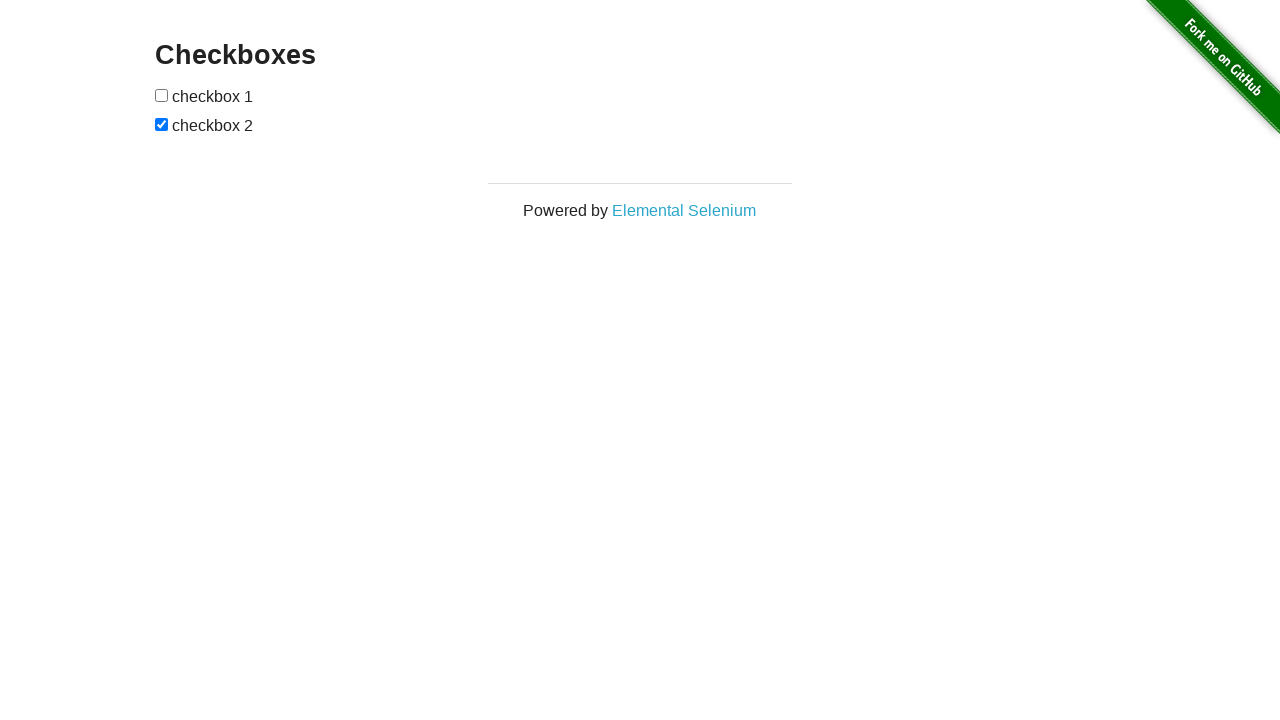

Verified that the first checkbox is not checked
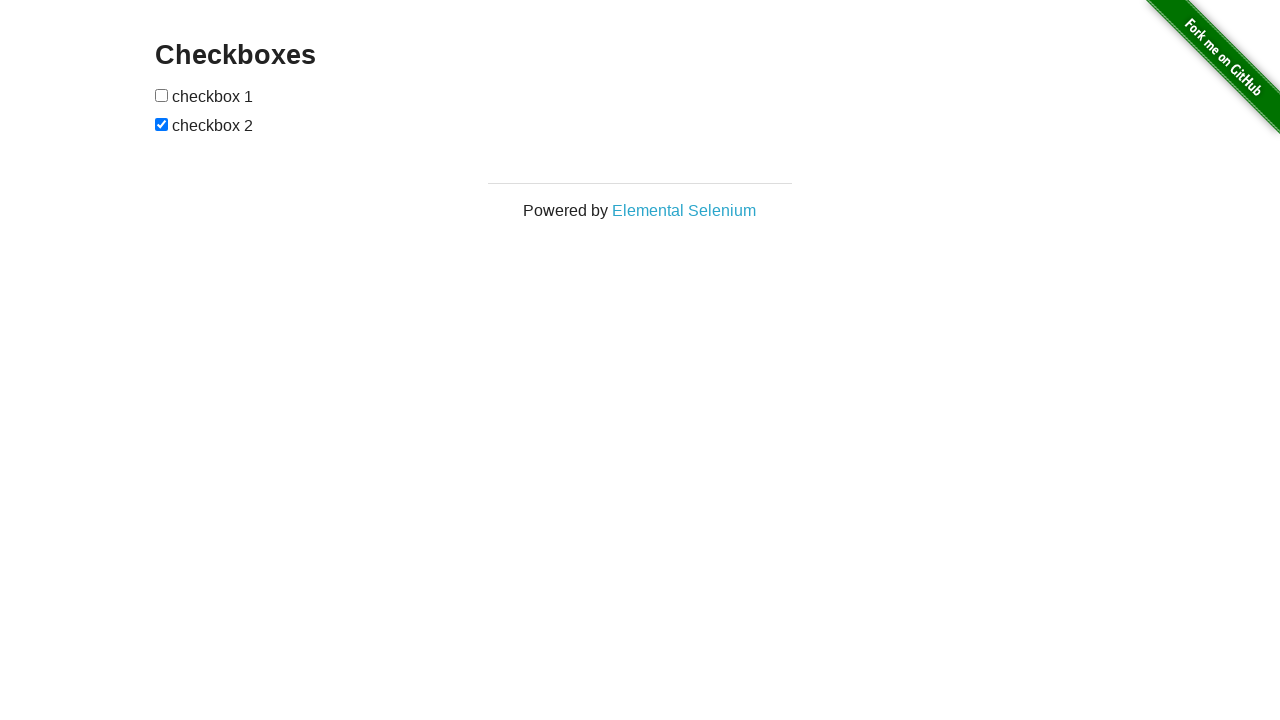

Verified that the second checkbox is checked
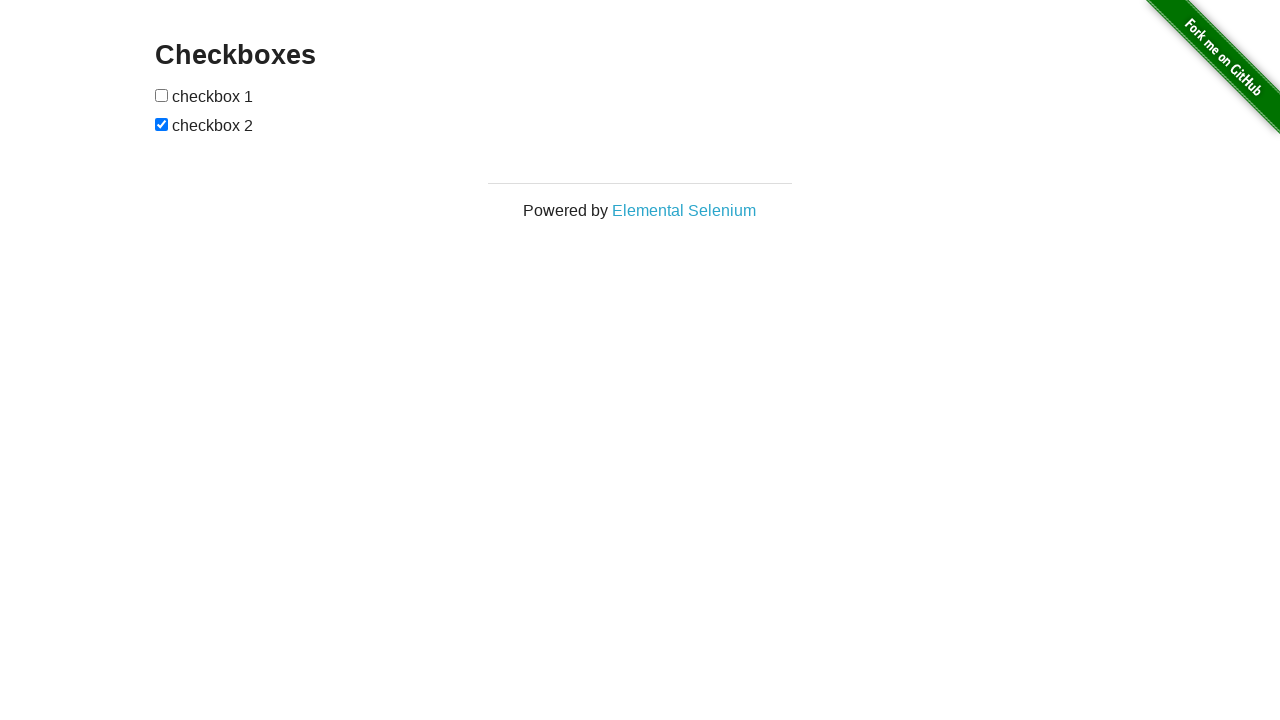

Clicked the first checkbox to check it at (162, 95) on input[type="checkbox"] >> nth=0
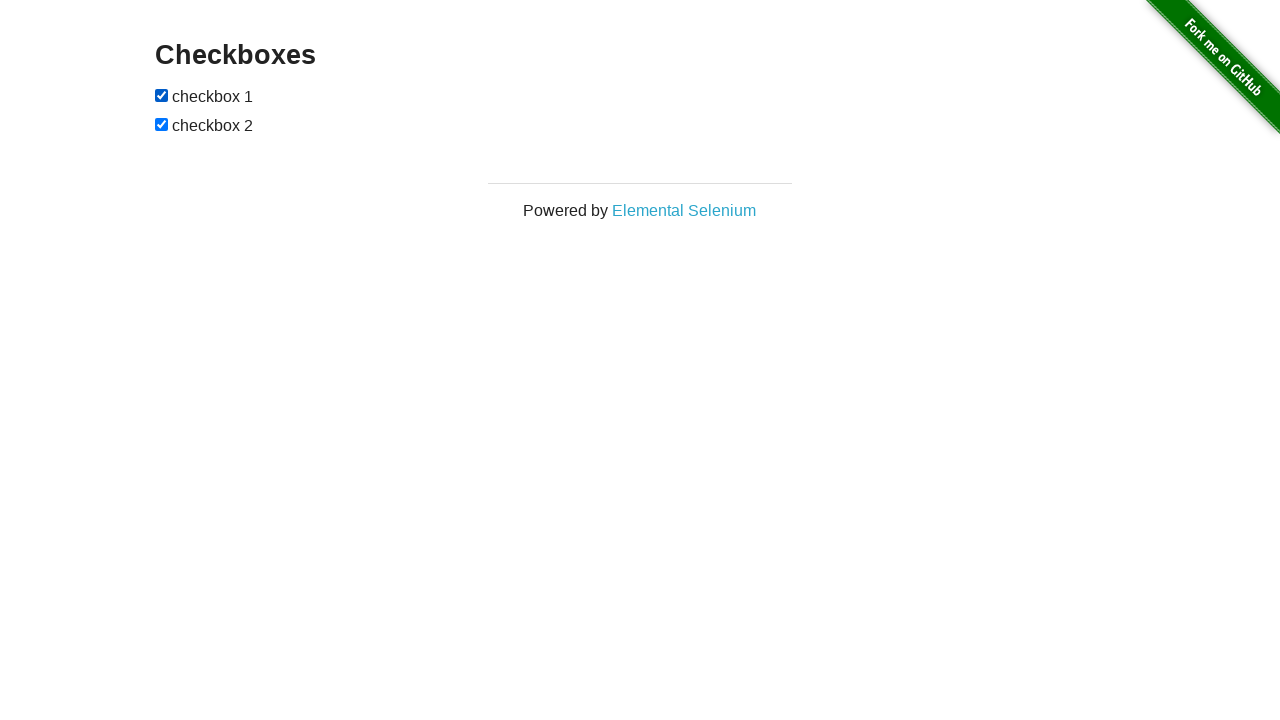

Verified that the first checkbox is now checked after clicking
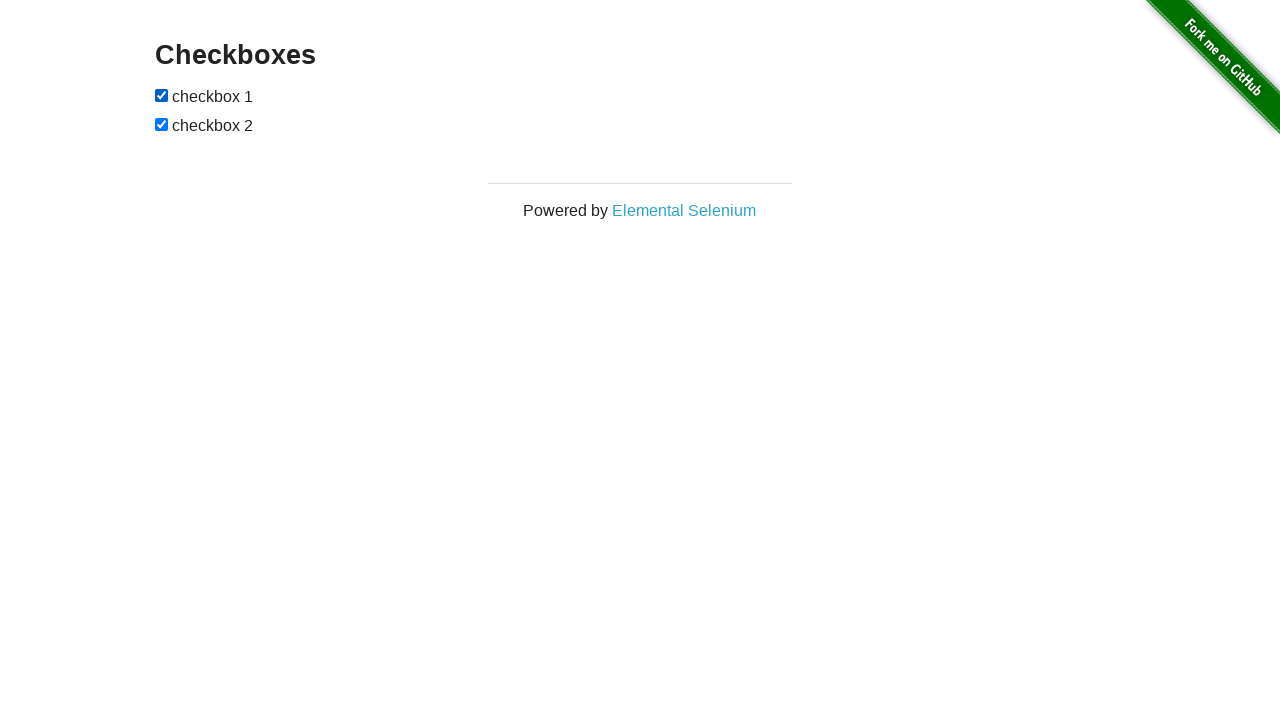

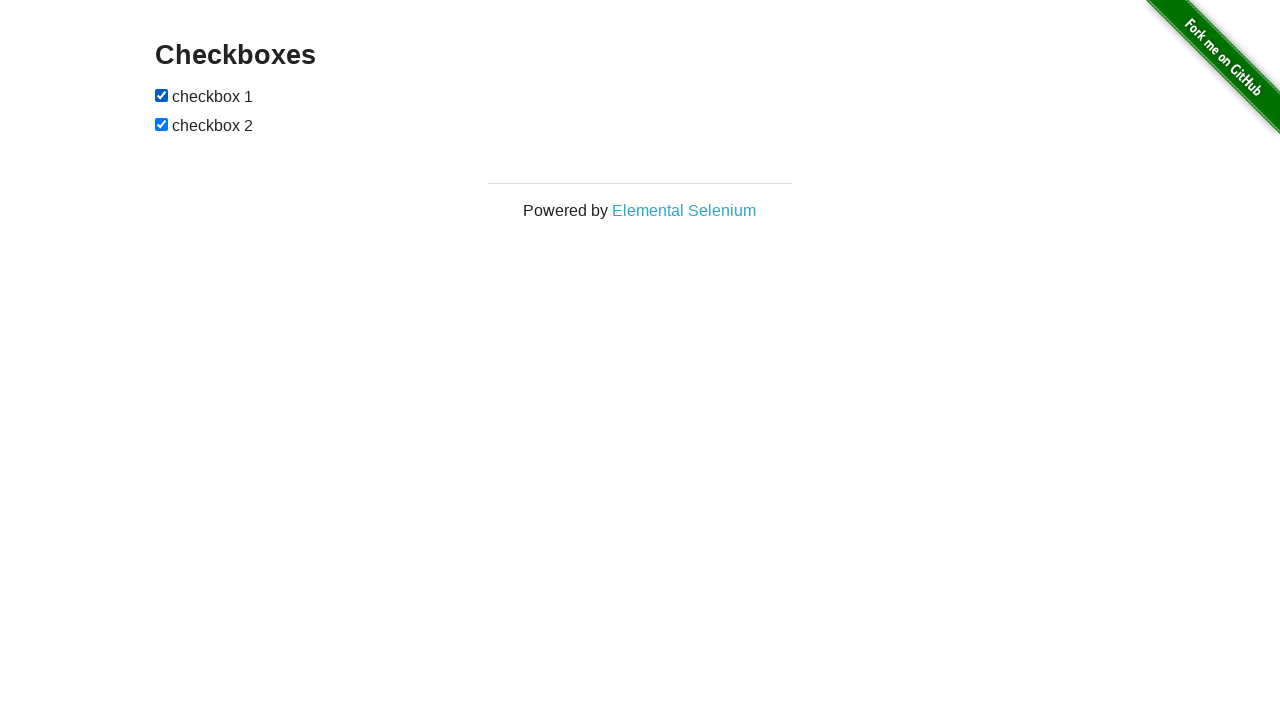